Tests window handling functionality by opening multiple links in new windows from Google's signup page and switching between them

Starting URL: https://accounts.google.com/signup/v2/webcreateaccount?flowName=GlifWebSignIn&flowEntry=SignUp

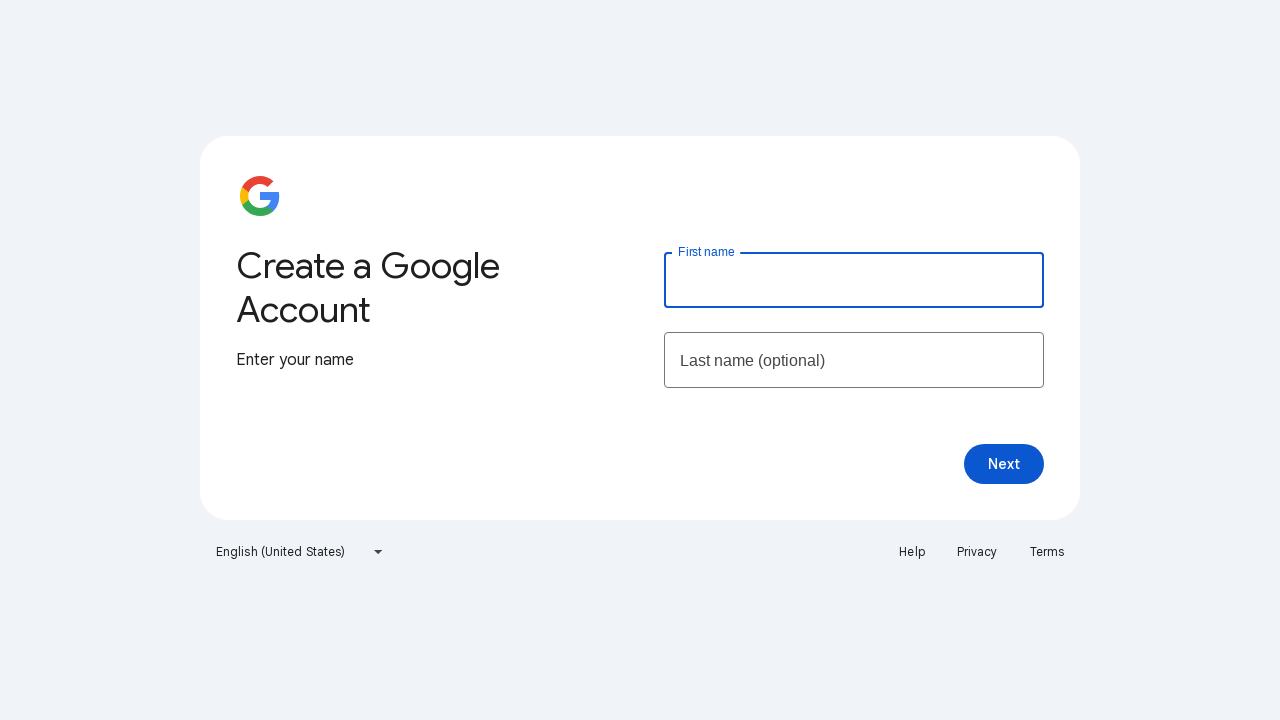

Stored main page reference
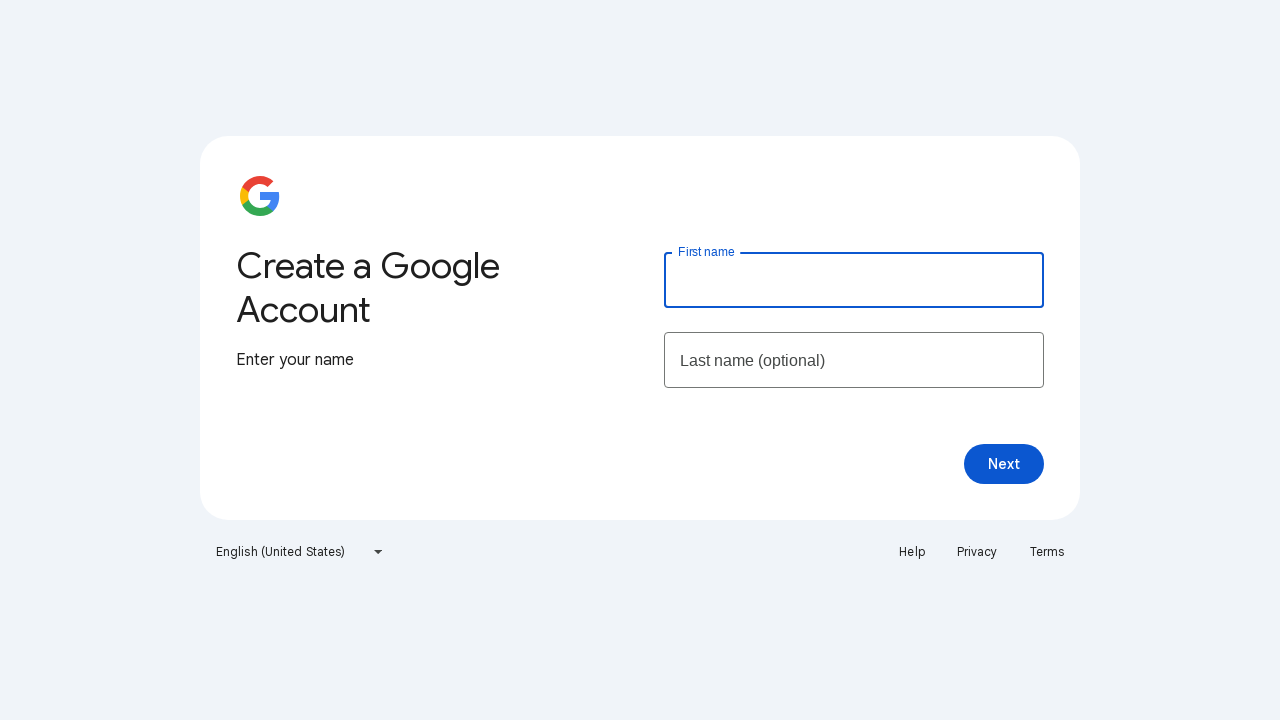

Opened Help link in new window and captured page reference at (912, 552) on xpath=//a[text()='Help']
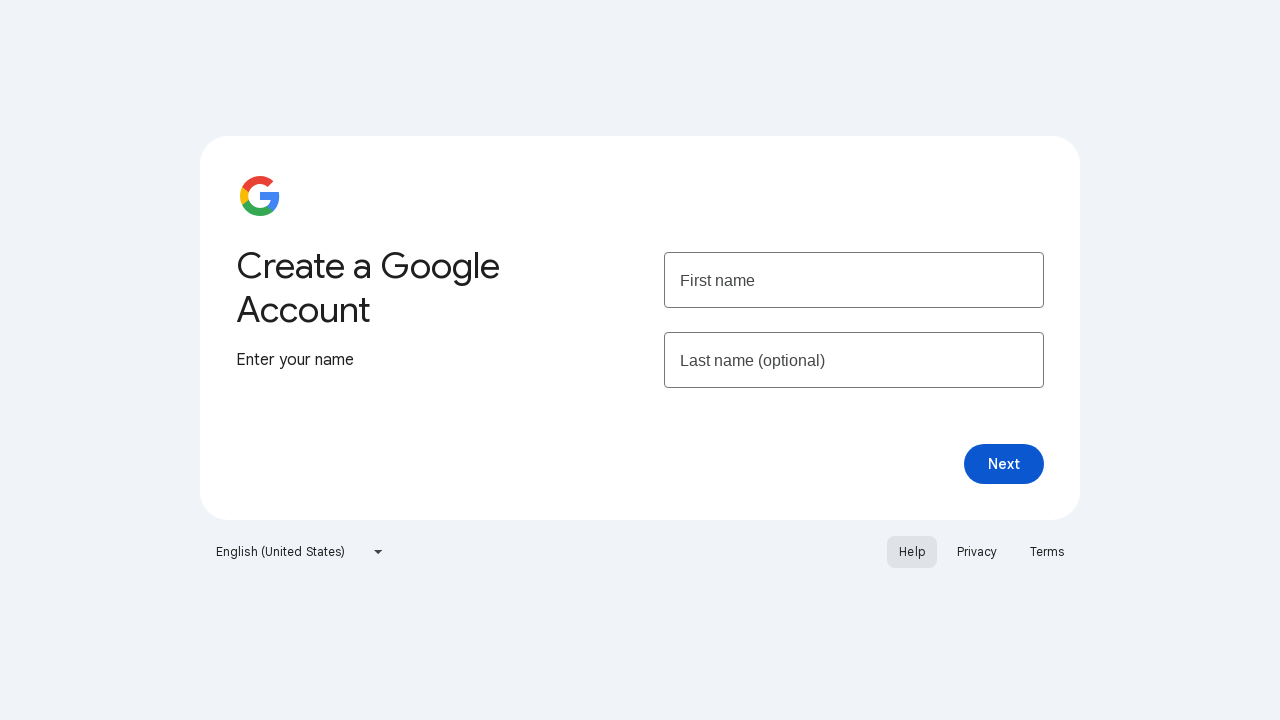

Opened Terms link in new window and captured page reference at (1047, 552) on xpath=//a[text()='Terms']
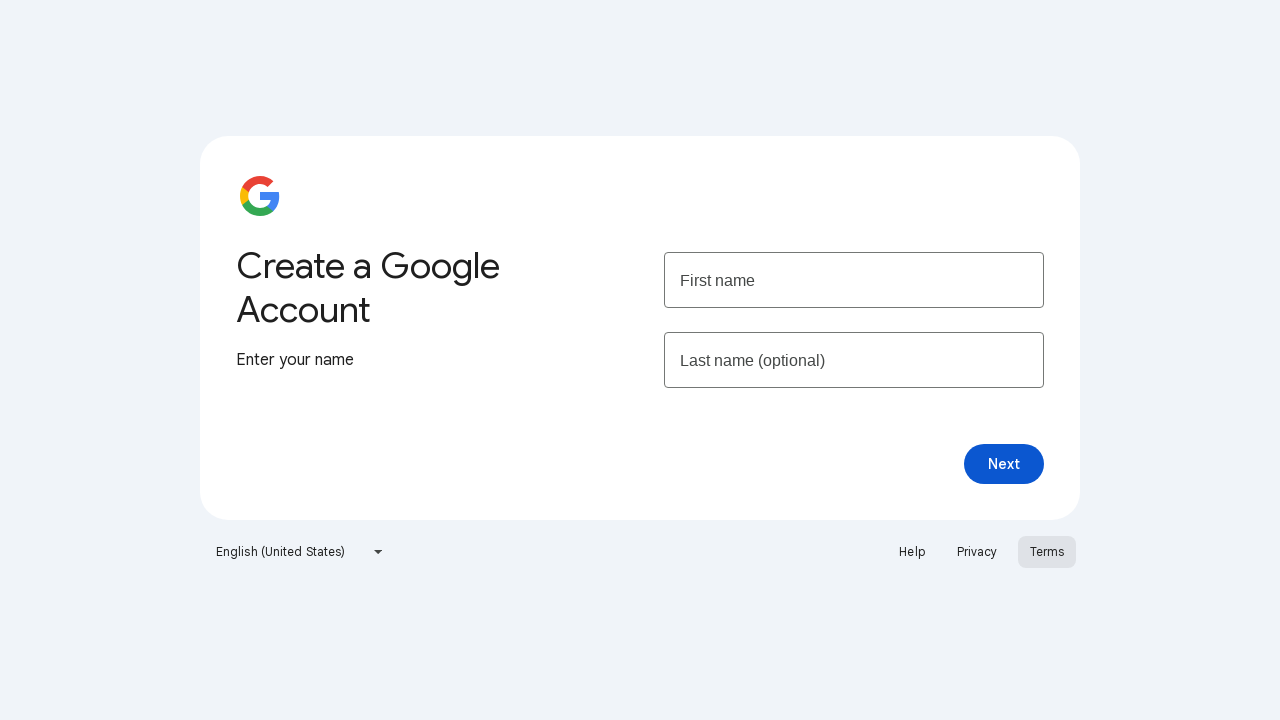

Opened Privacy link in new window and captured page reference at (977, 552) on xpath=//a[text()='Privacy']
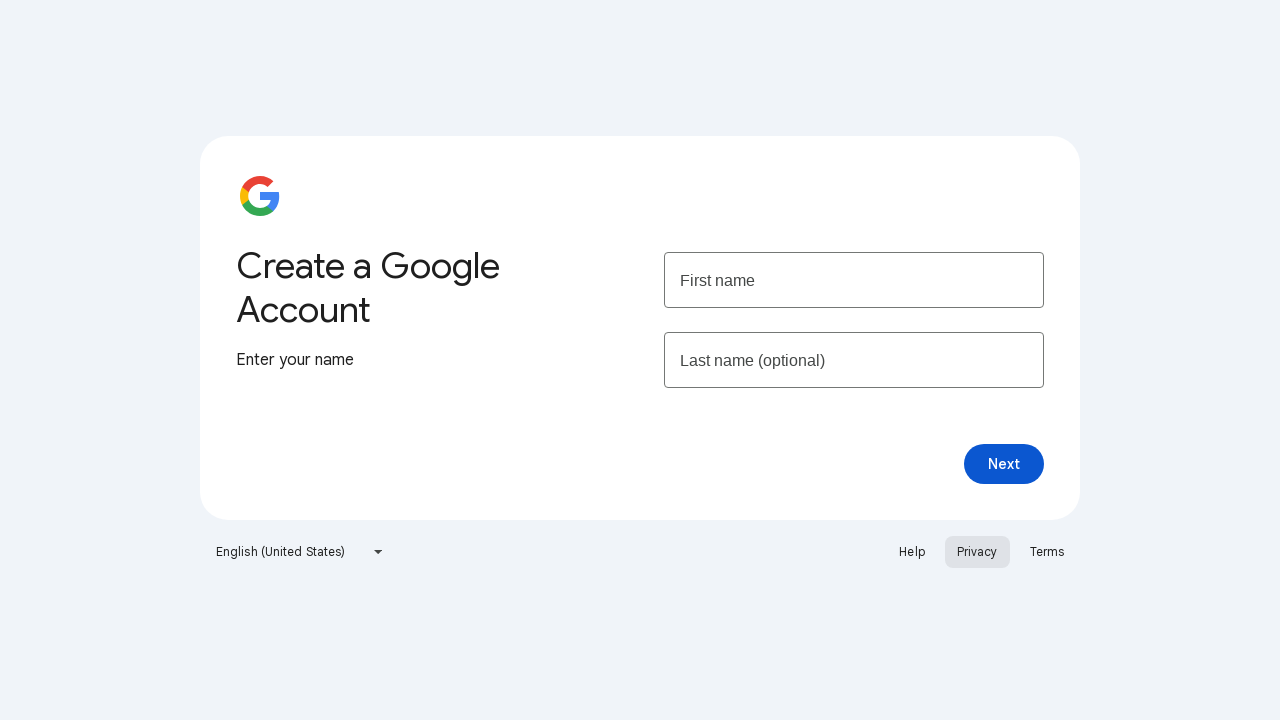

Switched to Terms page window
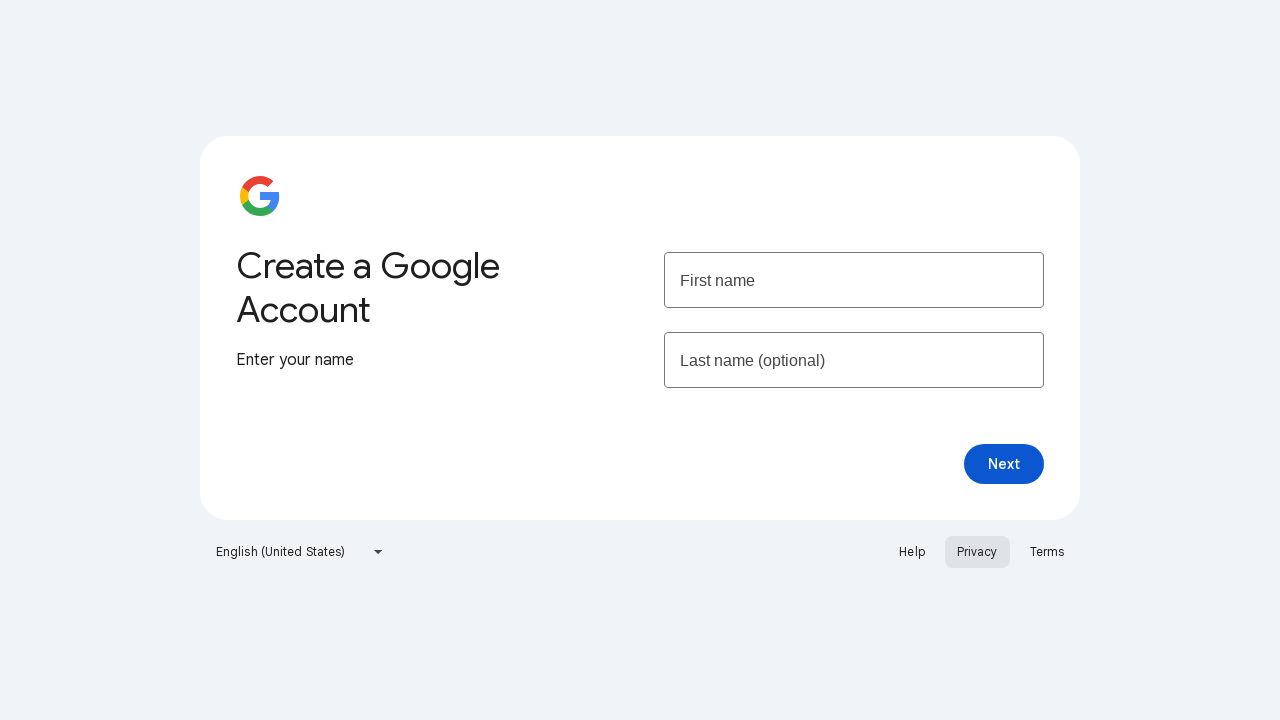

Retrieved Terms page title: Google Terms of Service – Privacy & Terms – Google
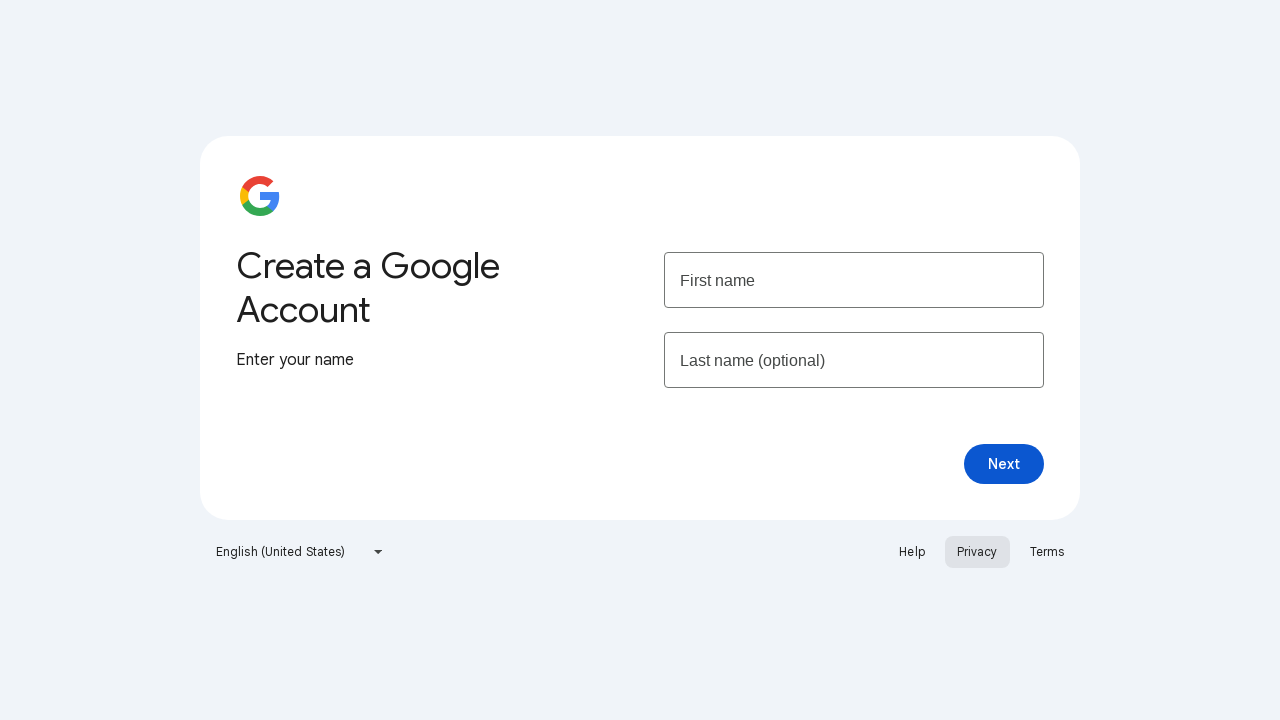

Switched to Privacy page window
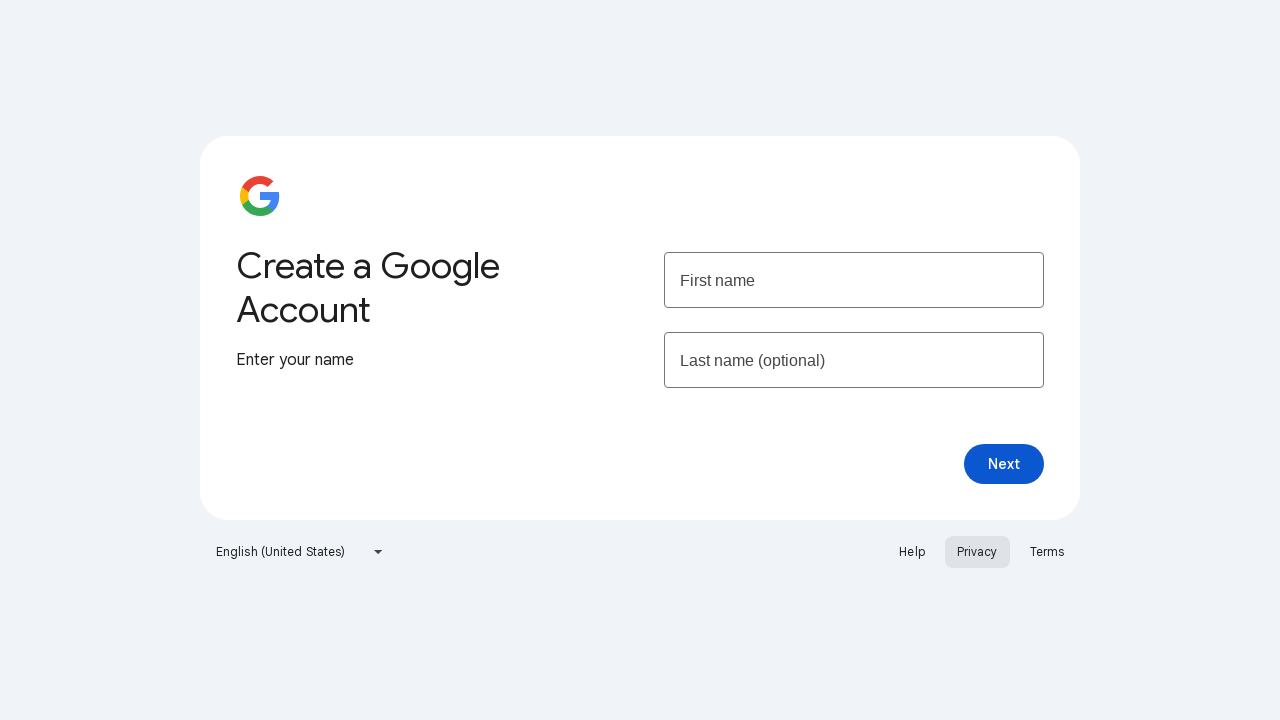

Retrieved Privacy page title: Privacy Policy – Privacy & Terms – Google
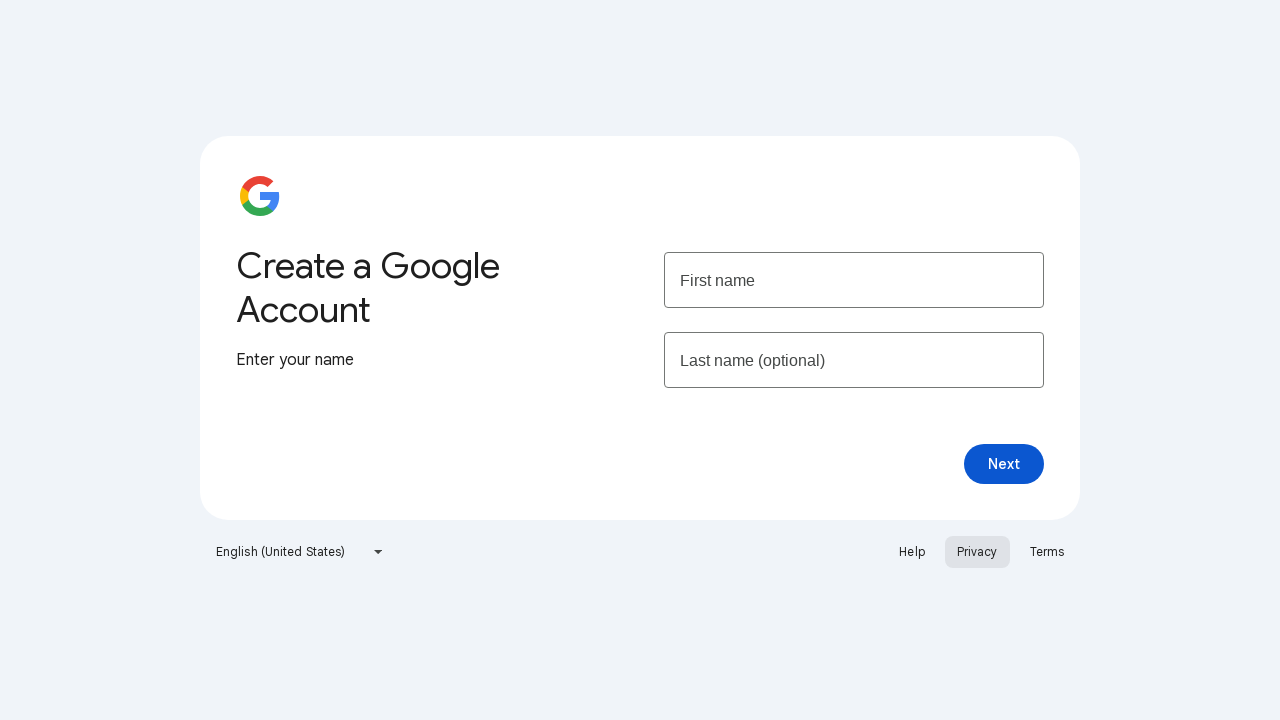

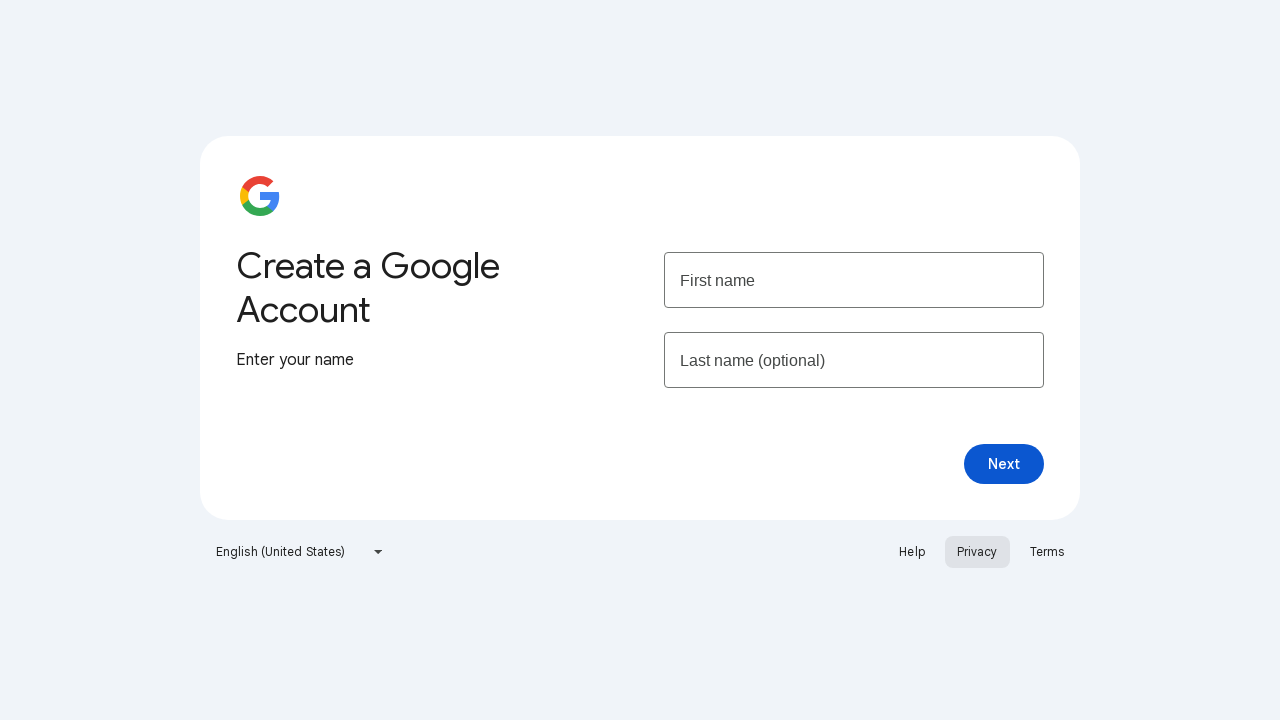